Verifies elements exist on Google Accounts page, clicks the Help link to navigate to support page, and verifies navigation was successful

Starting URL: https://accounts.google.com

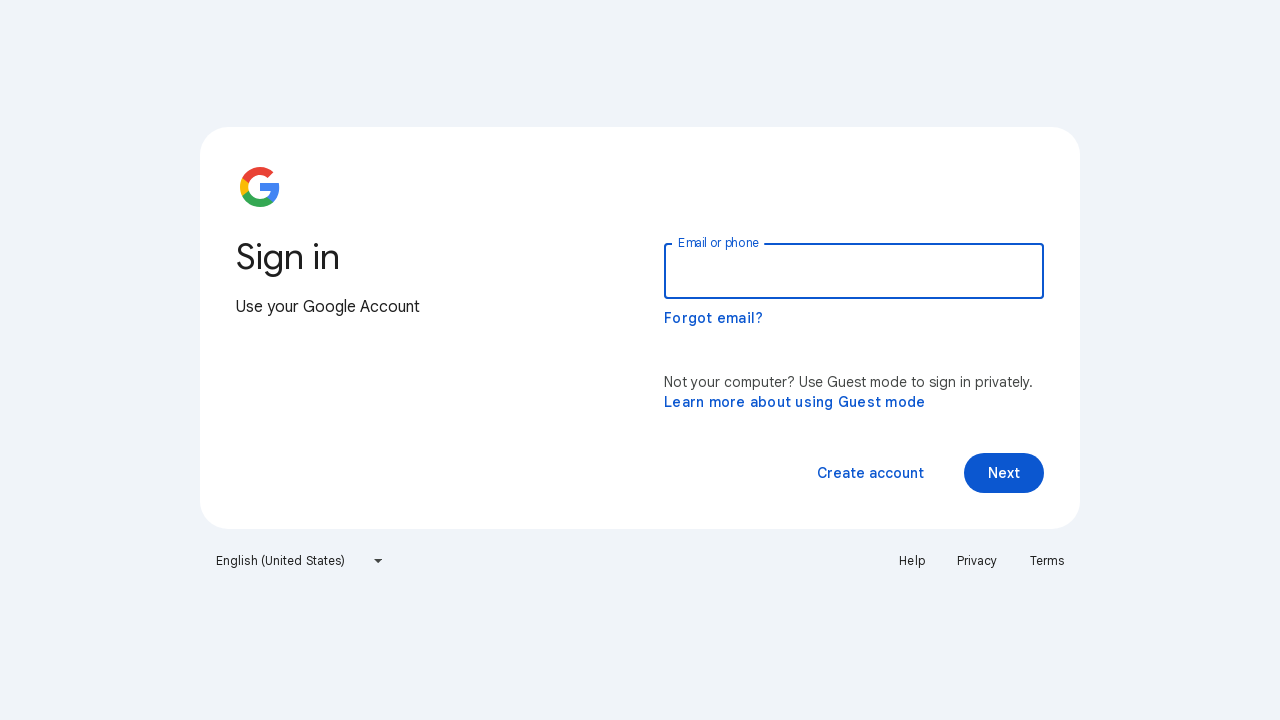

Verified page title contains 'Sign in - Google Accounts' or 'Google'
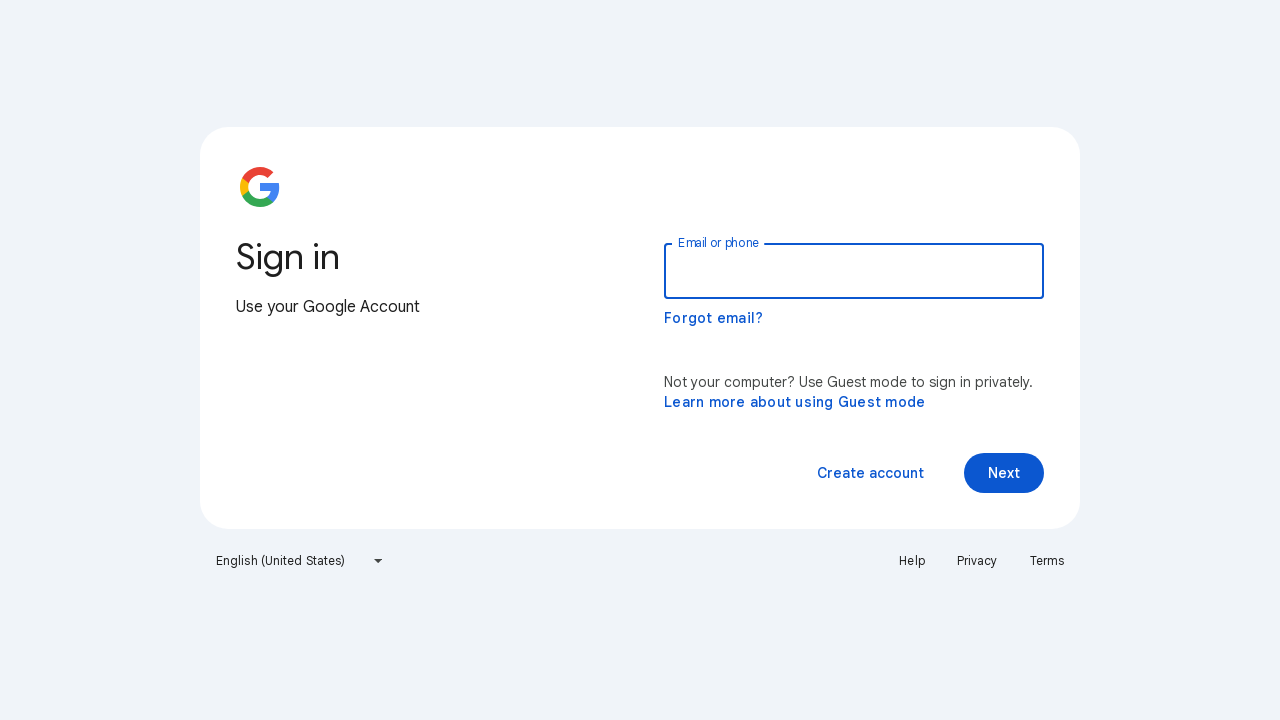

Verified URL is https://accounts.google.com
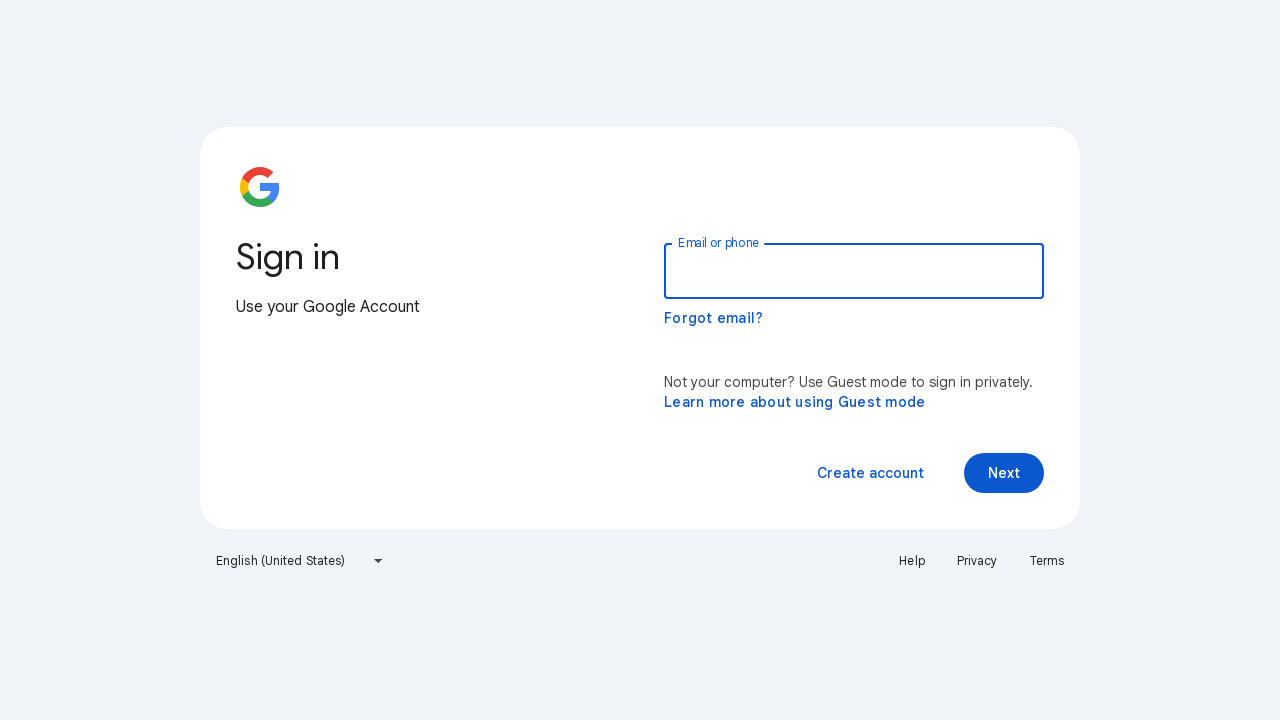

Waited for heading text element to load
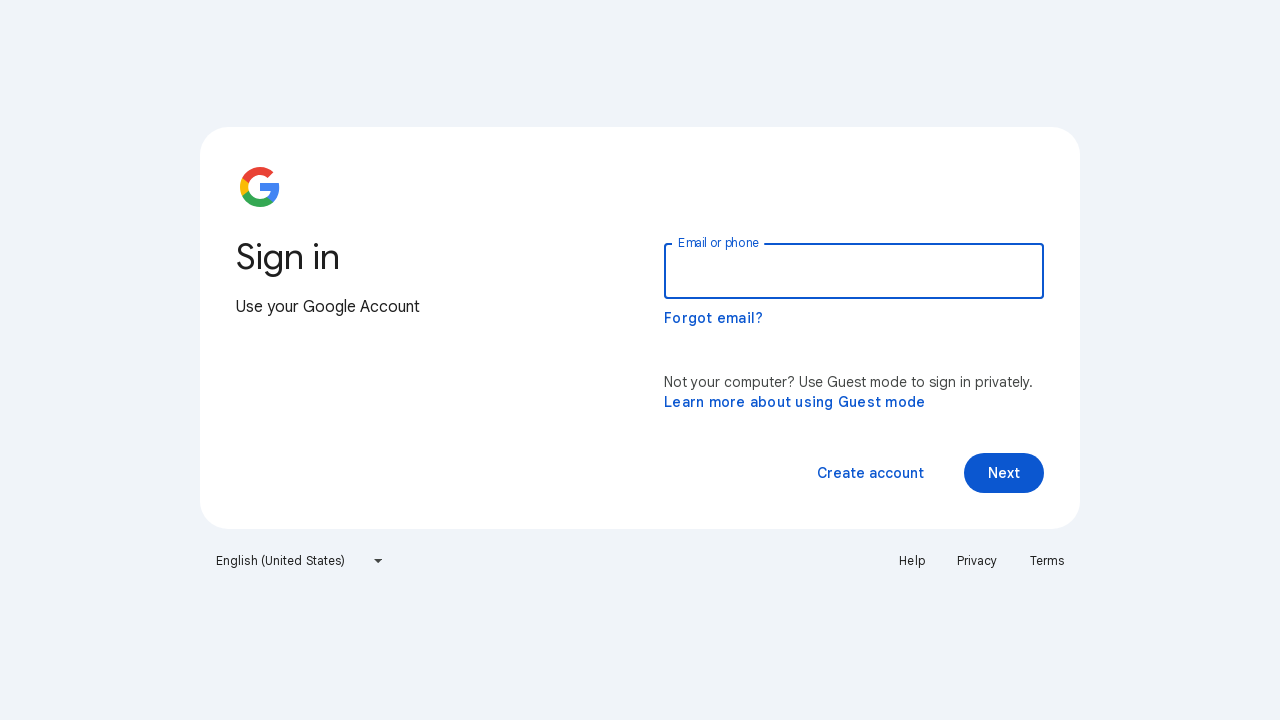

Verified heading text element is visible
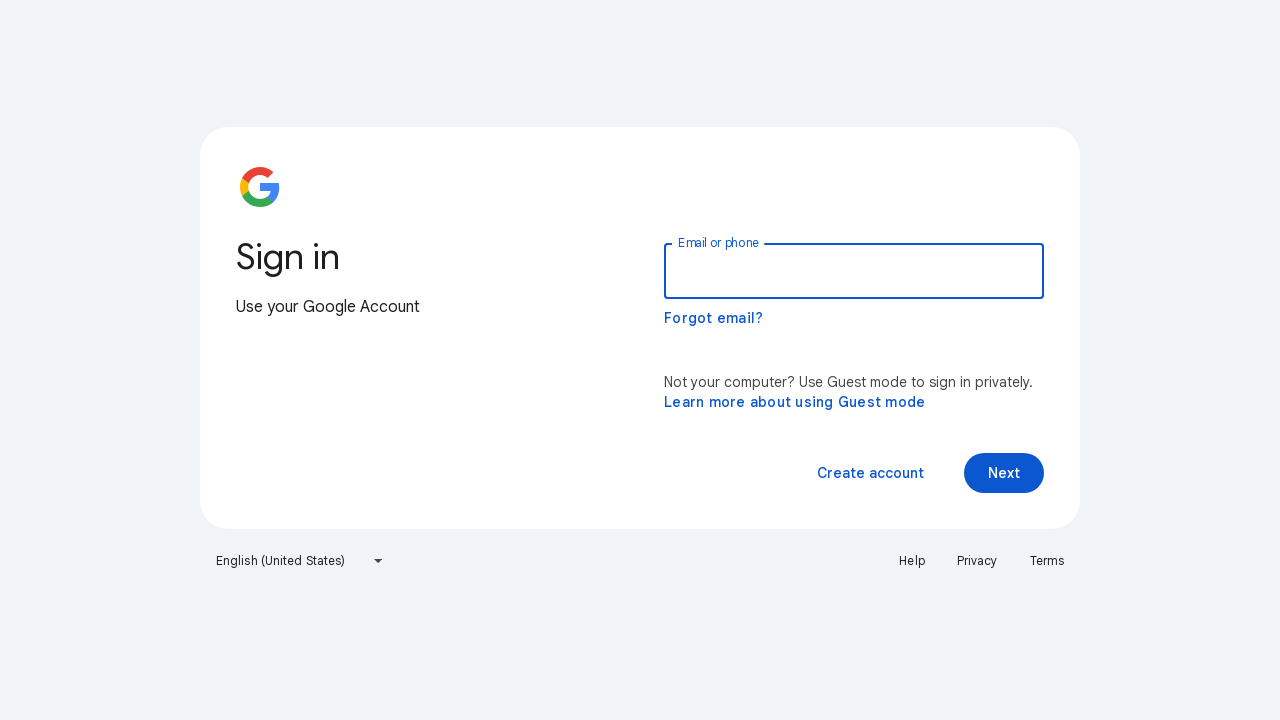

Verified Help link is visible
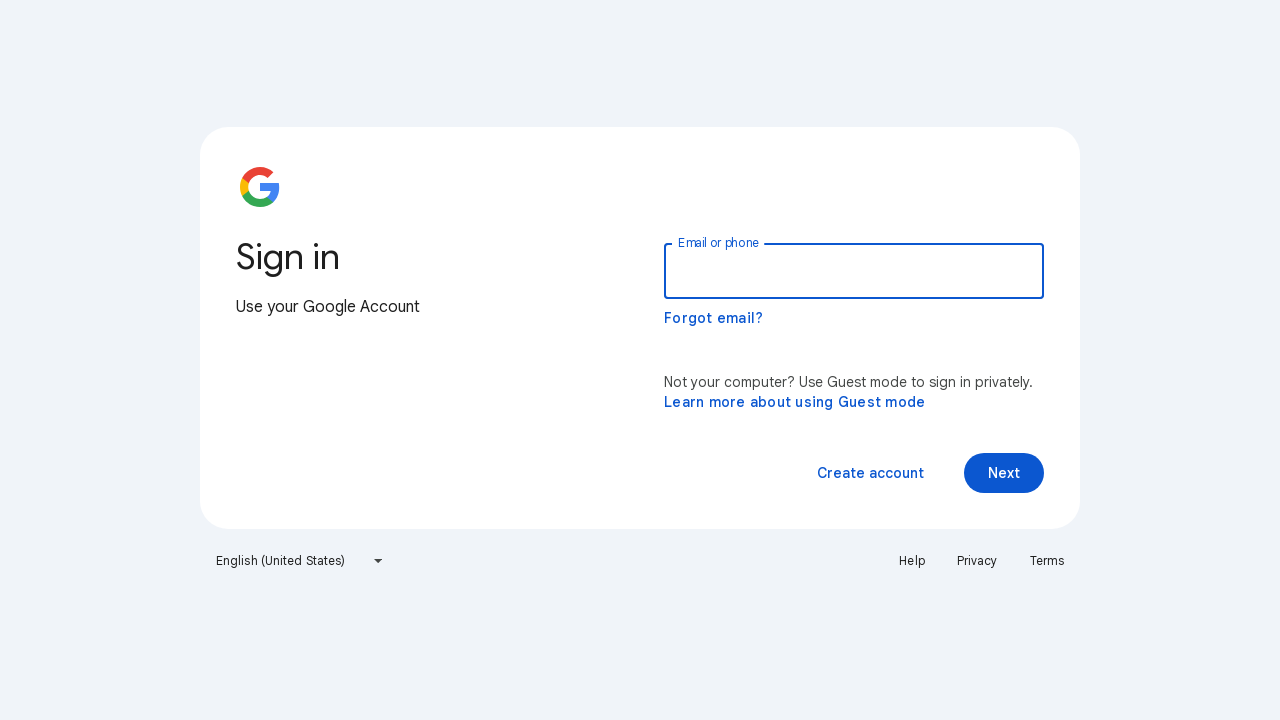

Verified Privacy link is visible
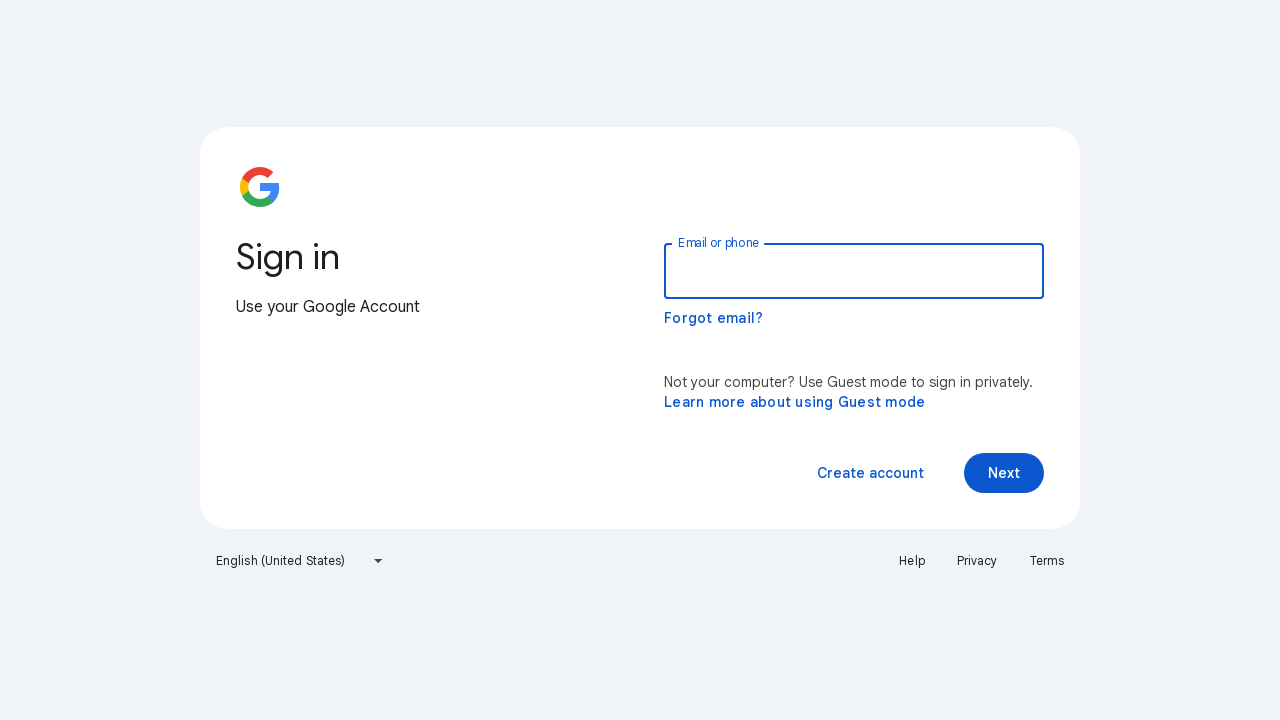

Verified Terms link is visible
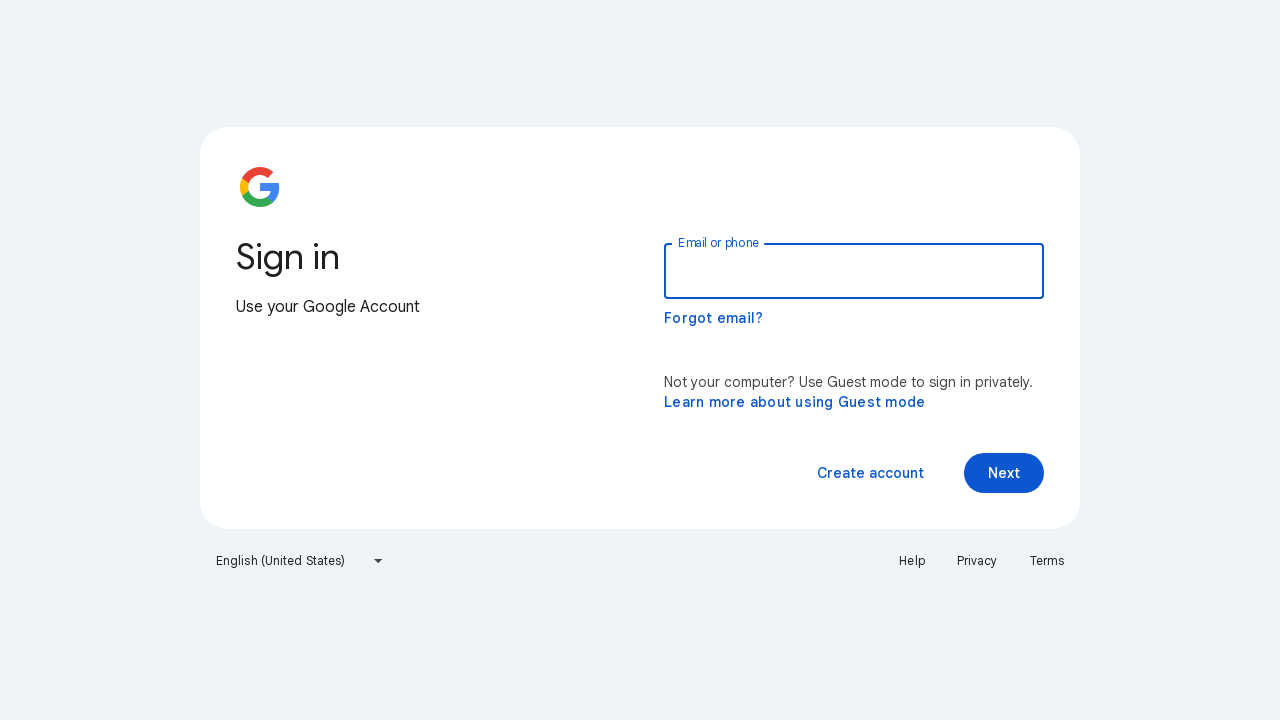

Clicked on email/phone input field to verify interactability at (854, 271) on input[type='email'], input[type='text'], #identifierId
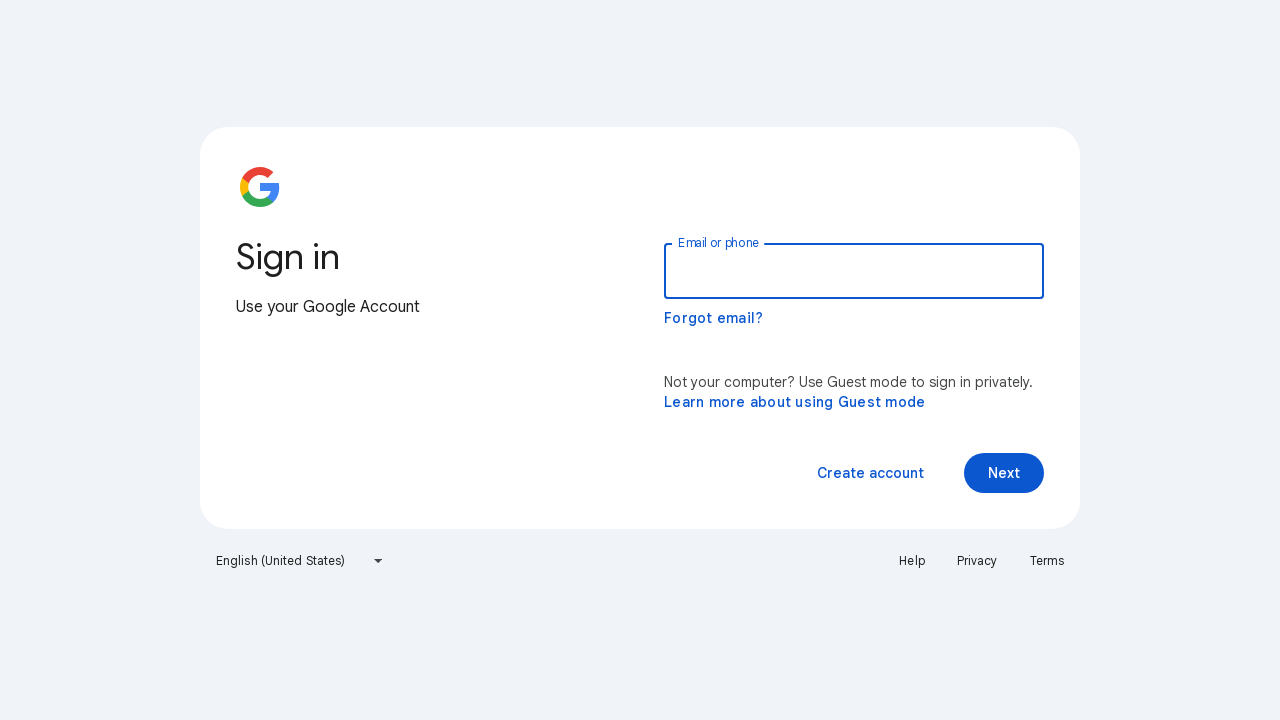

Clicked Help link at bottom of page at (912, 561) on text=Help
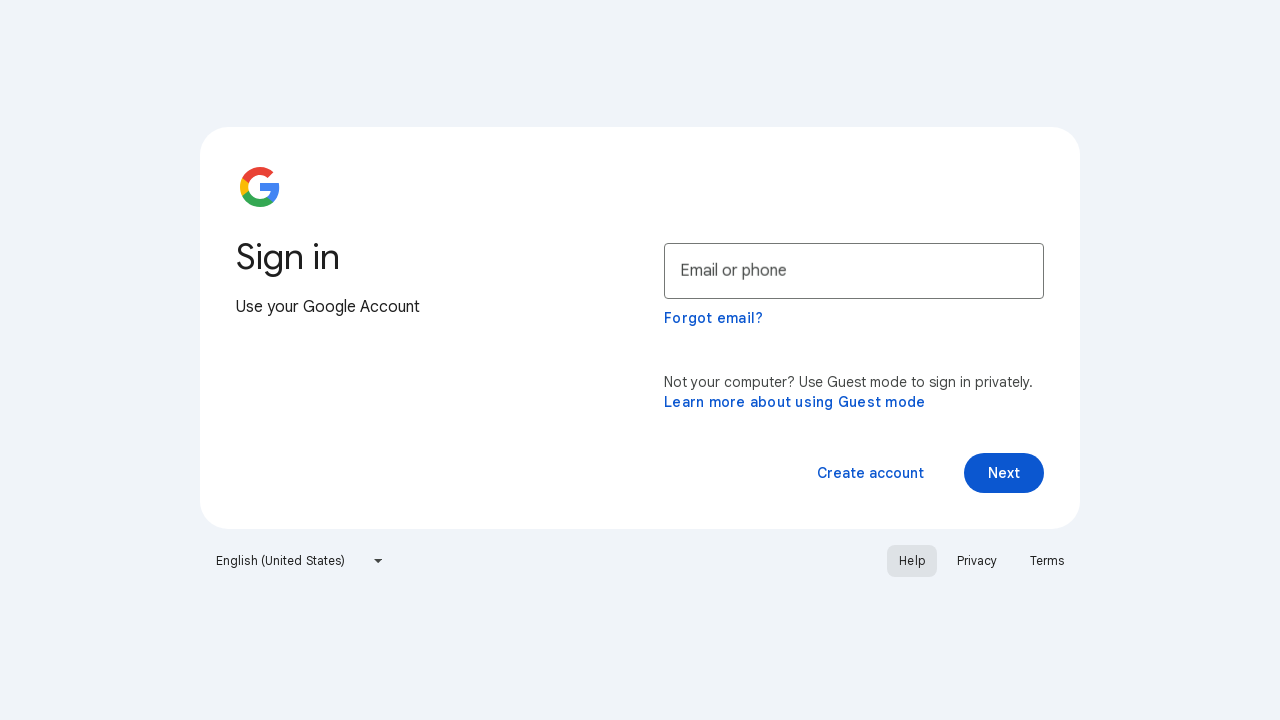

Waited for help page to load with networkidle state
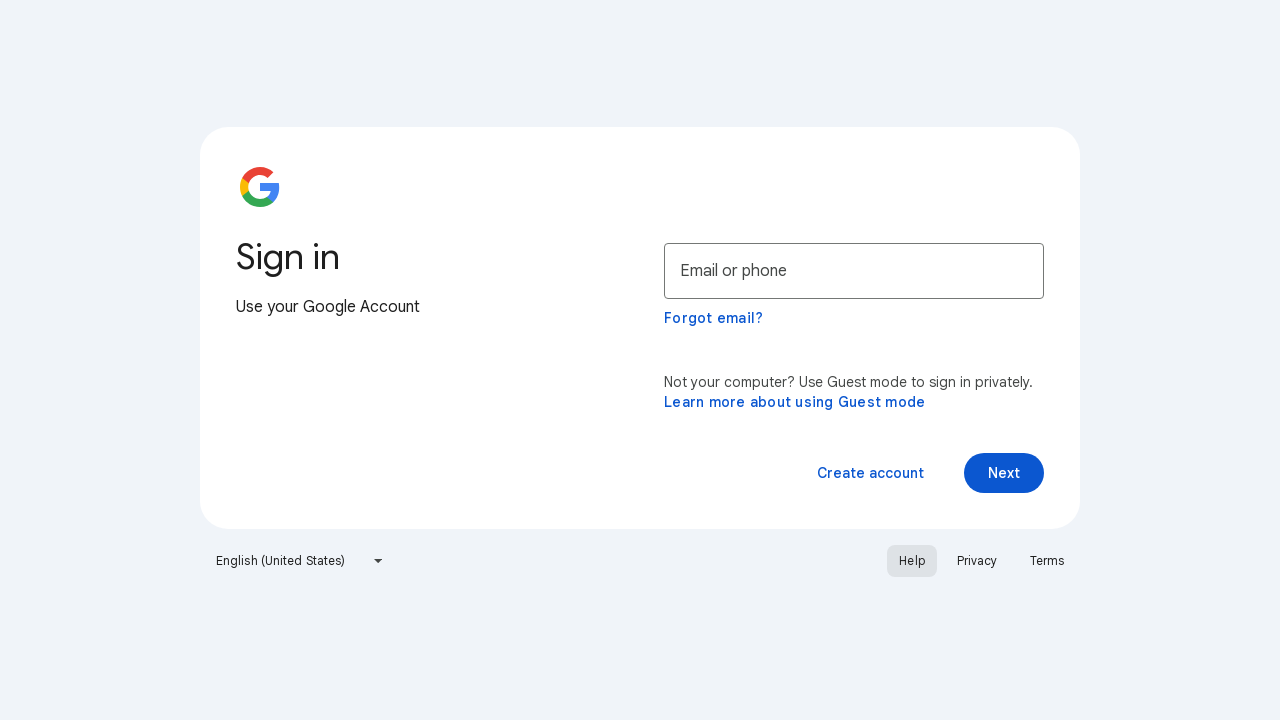

Navigated directly to Google Accounts support page
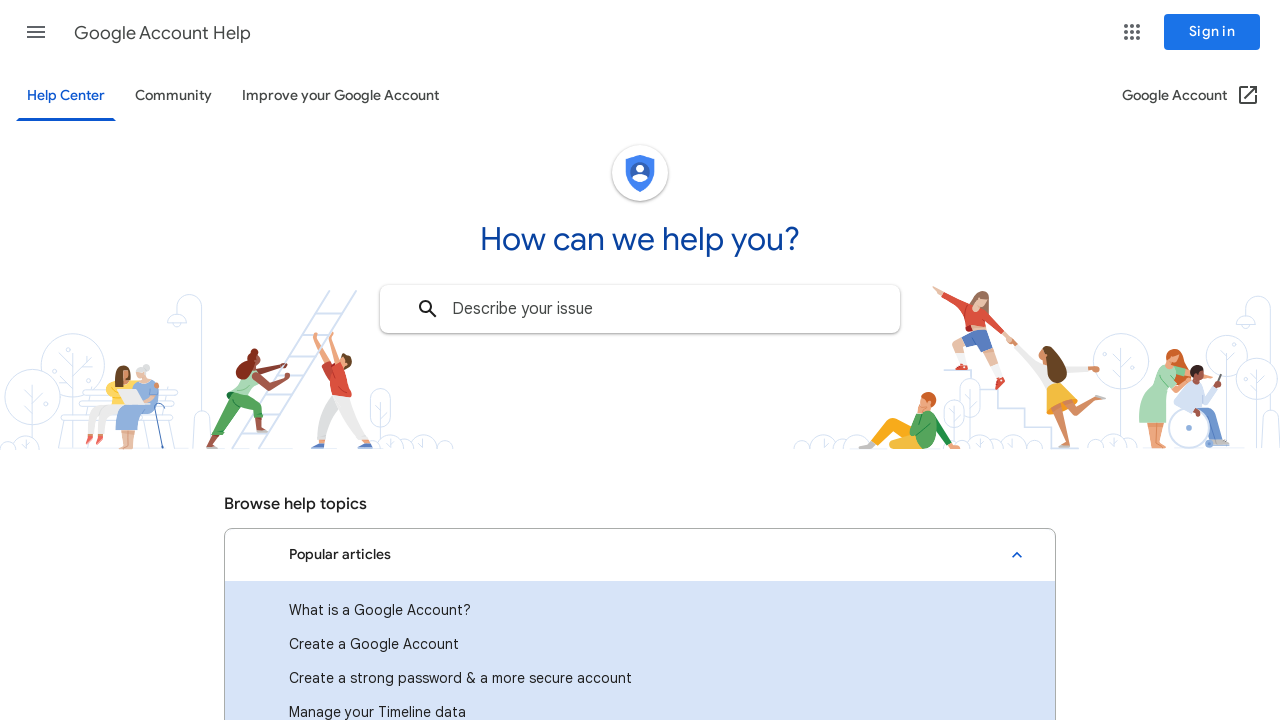

Verified navigation to support.google.com was successful
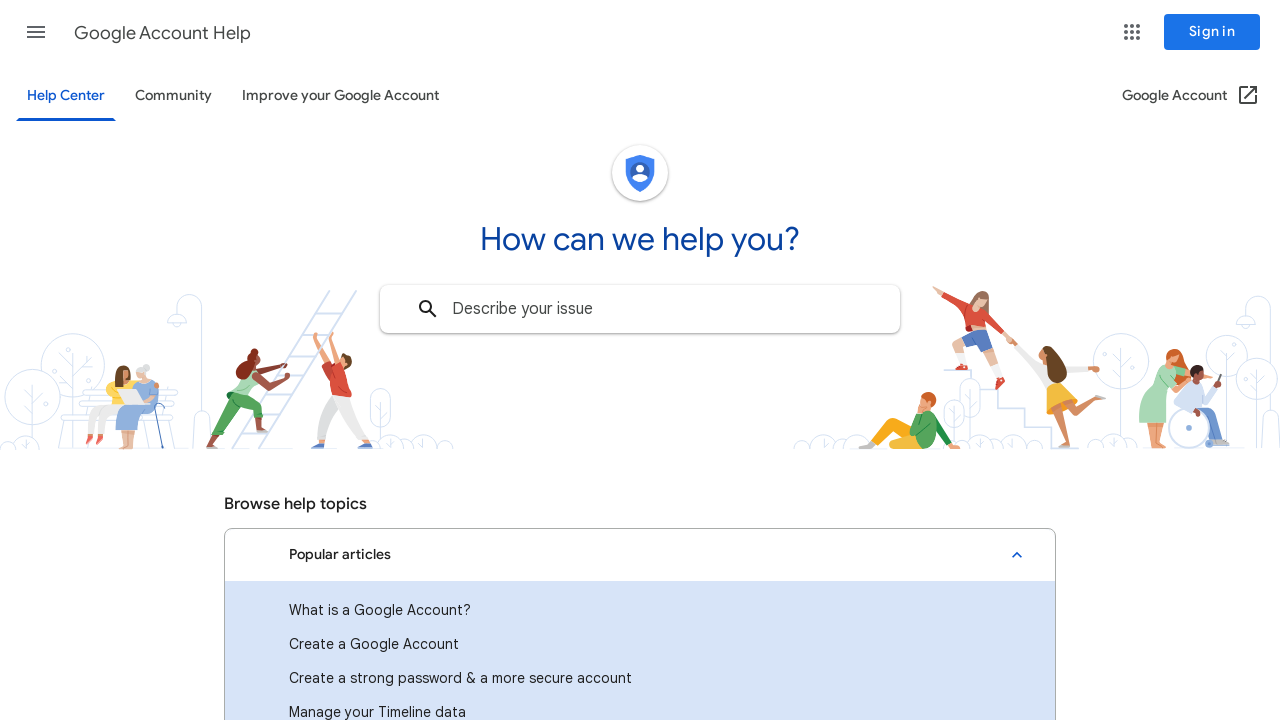

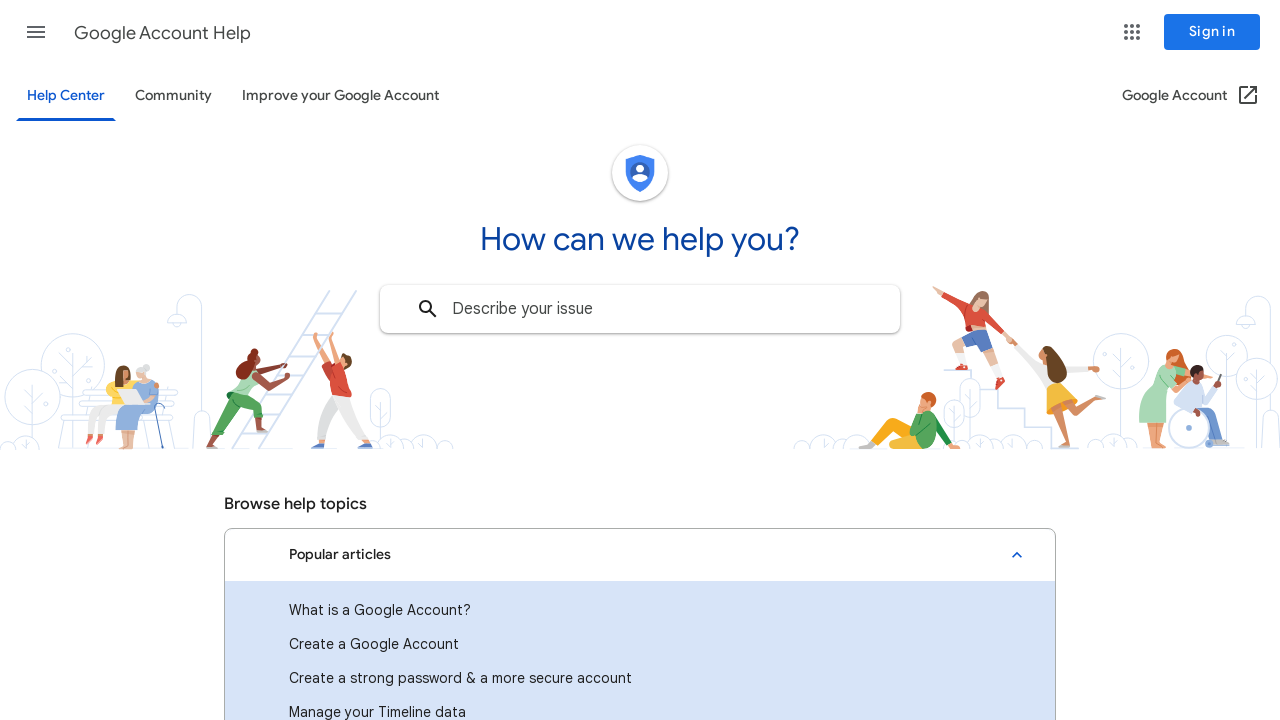